Navigates to the OrangeHRM login page and verifies that the page title is "OrangeHRM"

Starting URL: https://opensource-demo.orangehrmlive.com/web/index.php/auth/login

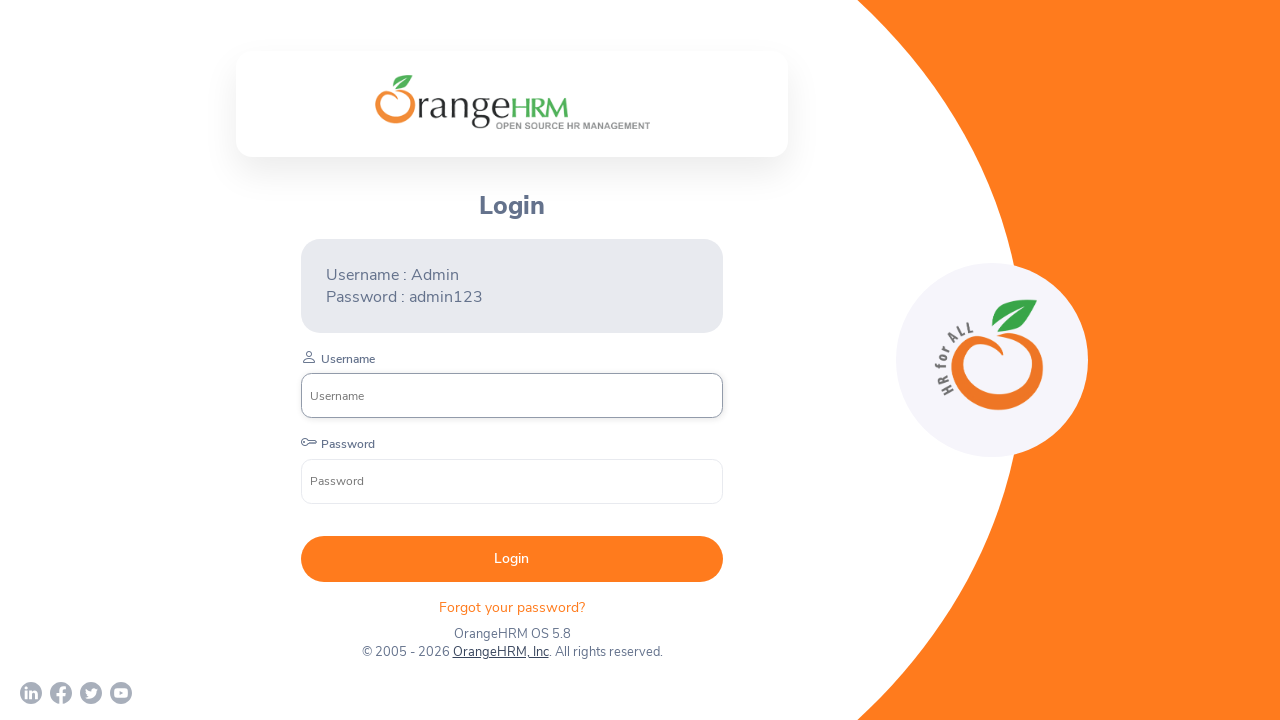

Navigated to OrangeHRM login page
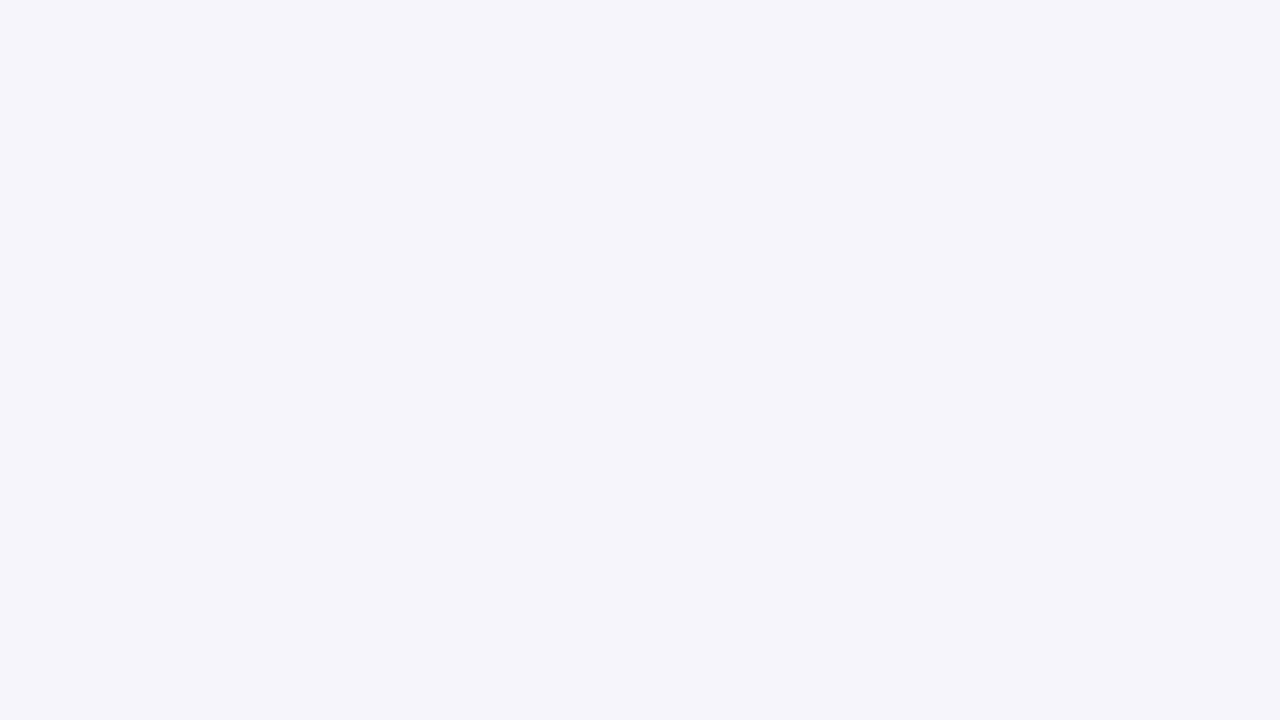

Page reached domcontentloaded state
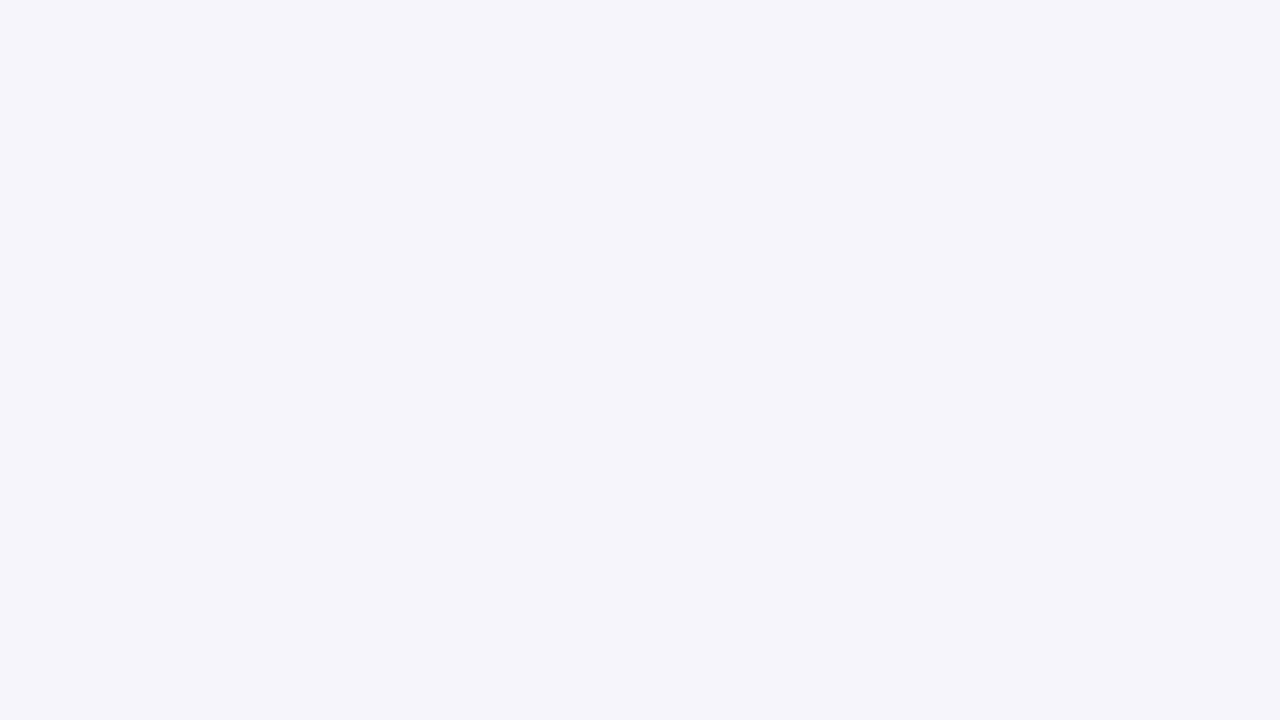

Retrieved page title: 'OrangeHRM'
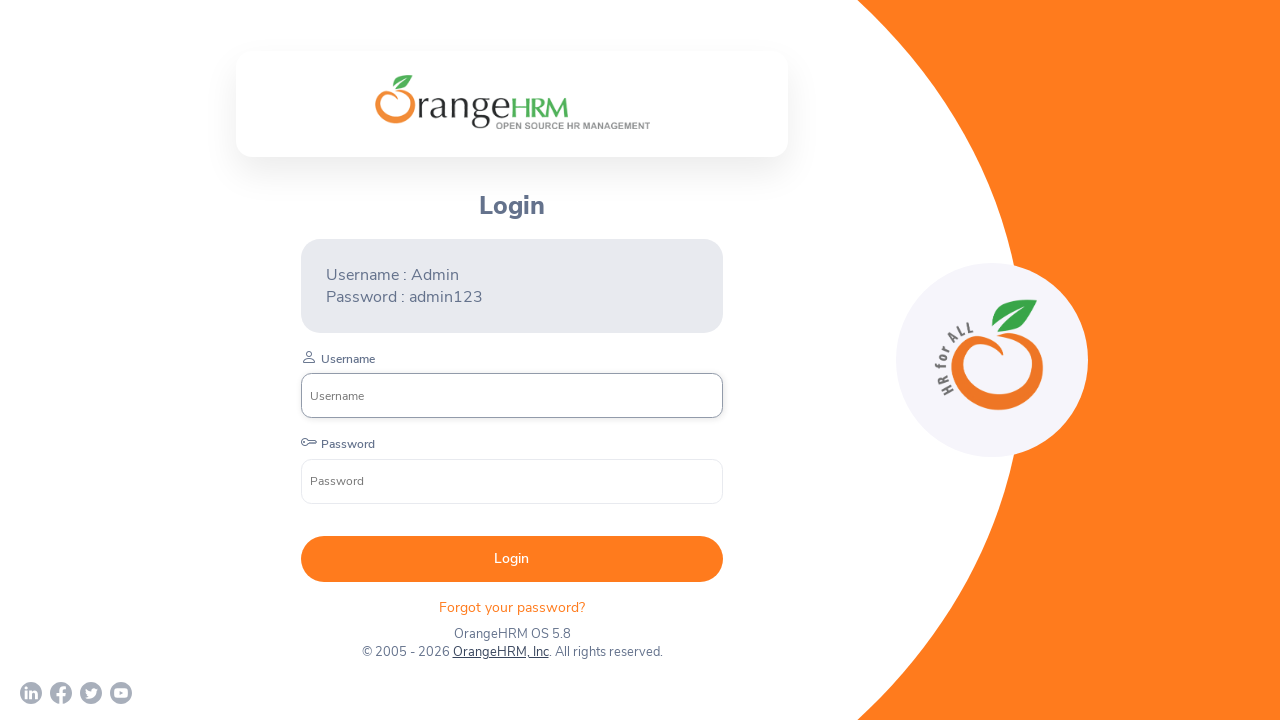

Verified page title is 'OrangeHRM'
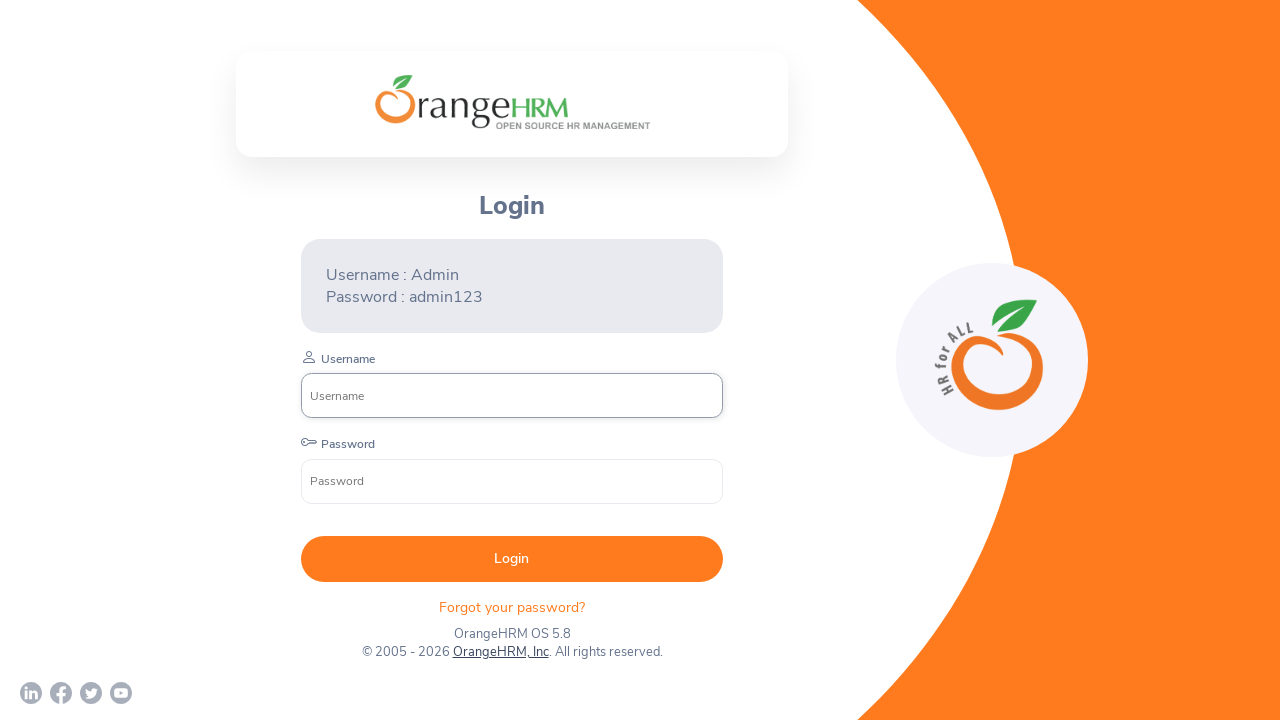

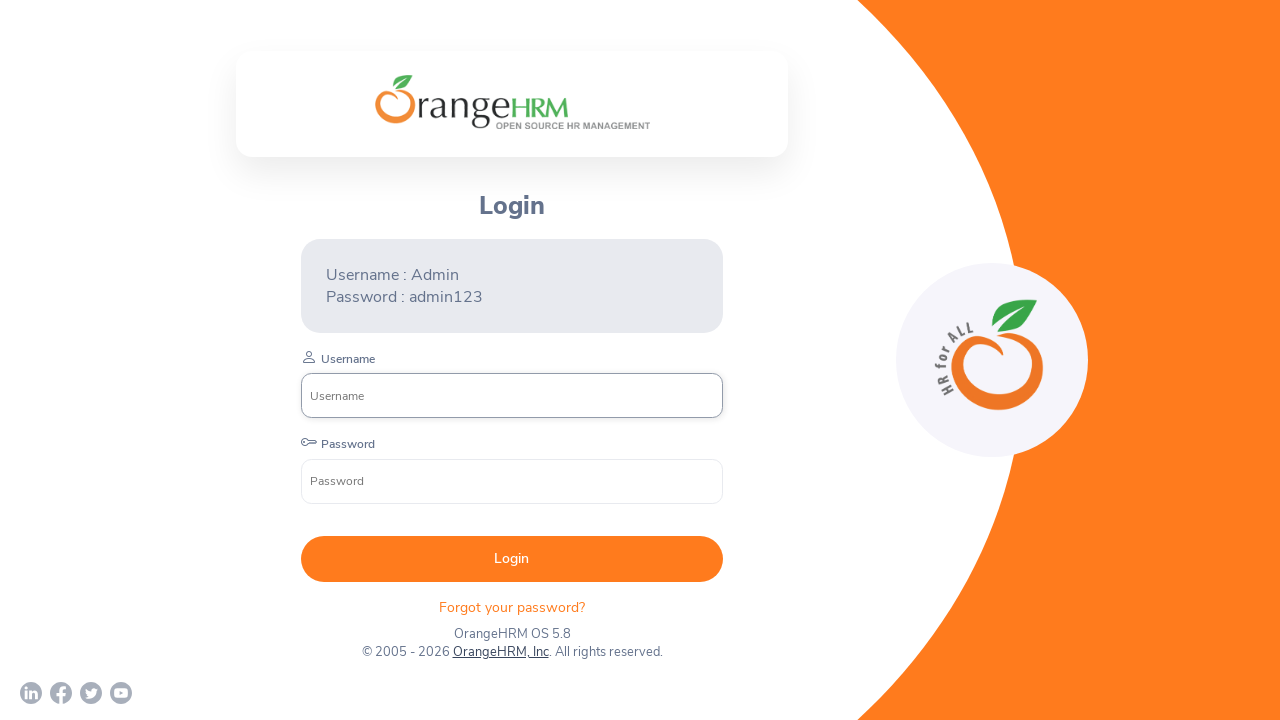